Tests checkbox functionality by locating two checkboxes and clicking them if they are not already selected, ensuring both checkboxes end up in a checked state.

Starting URL: https://the-internet.herokuapp.com/checkboxes

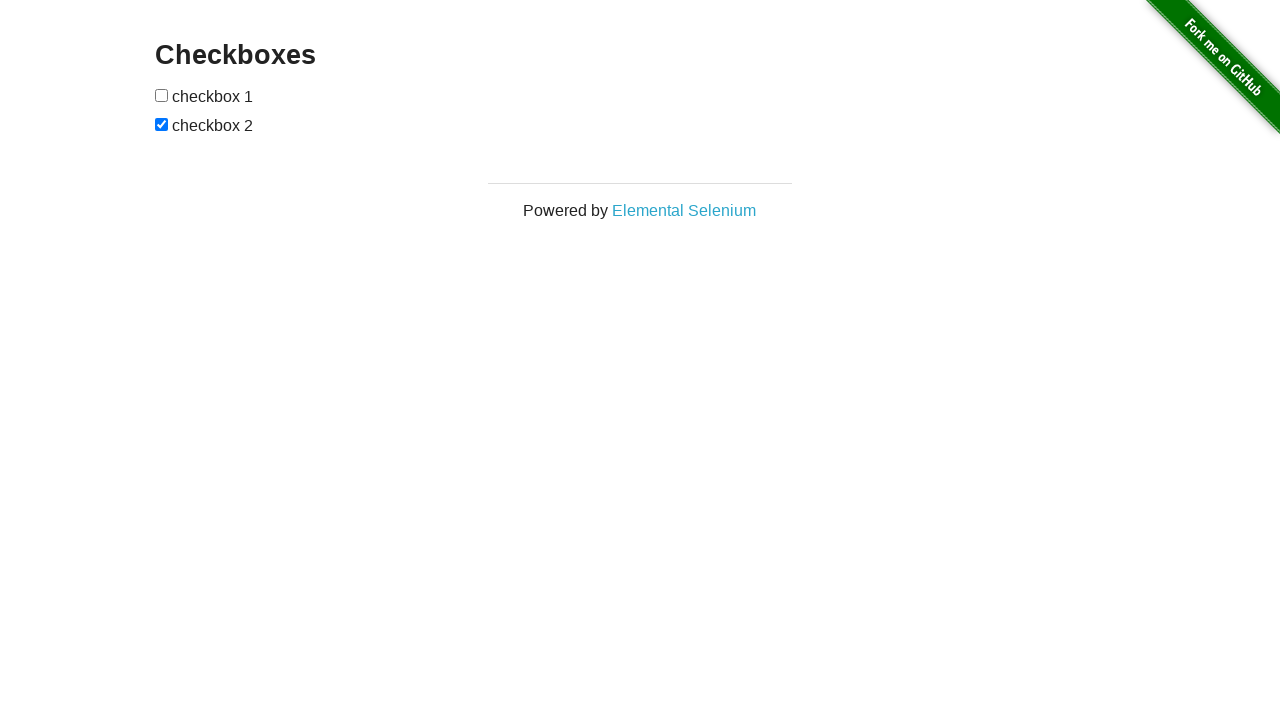

Located first checkbox element
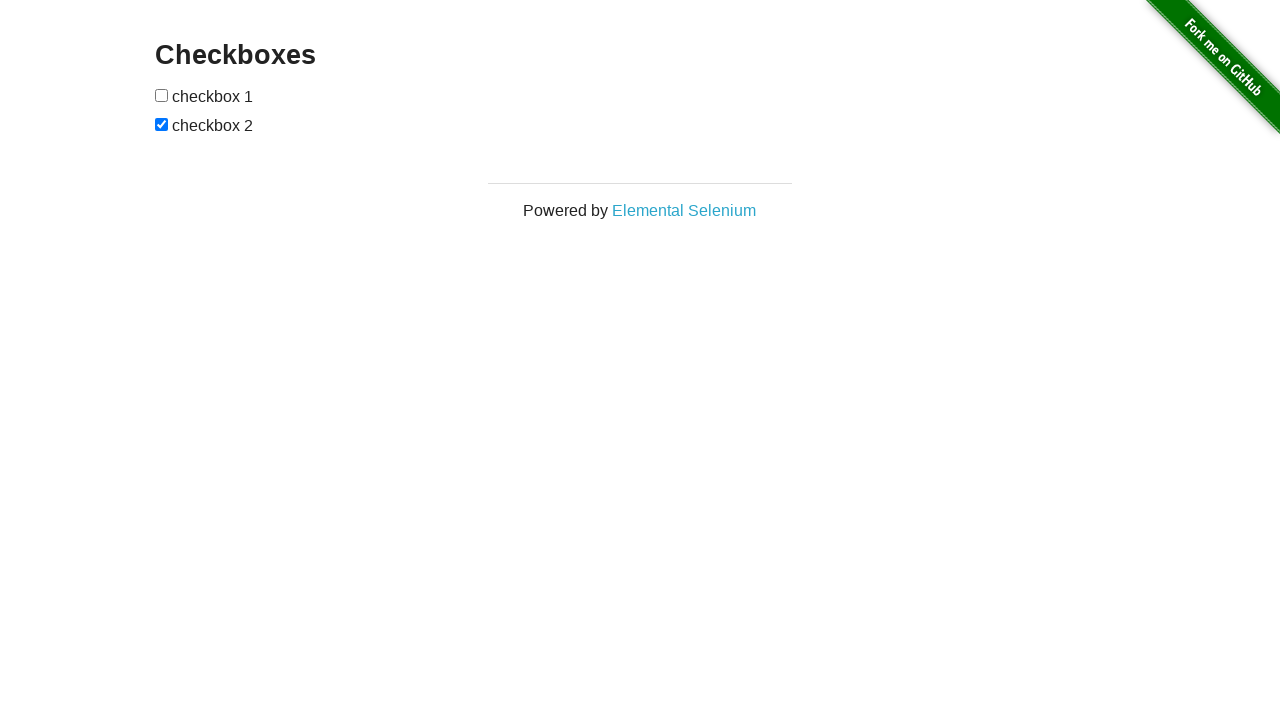

Located second checkbox element
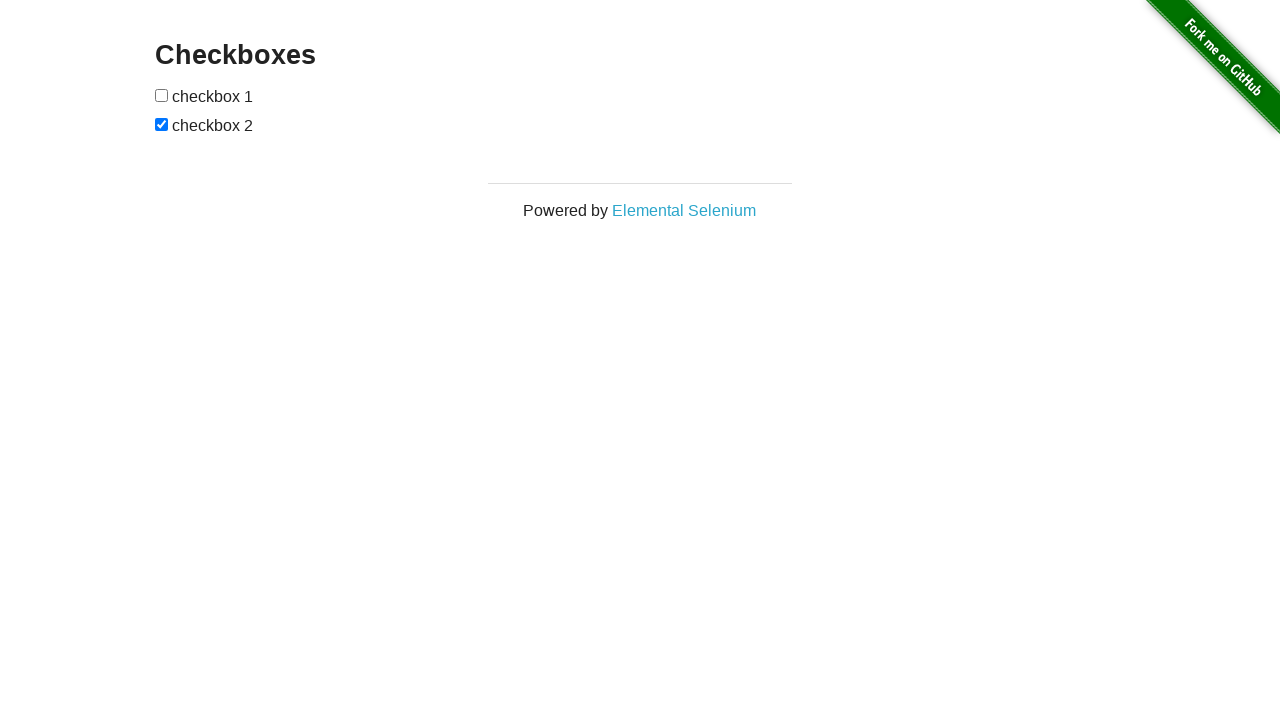

Checked first checkbox state - not selected
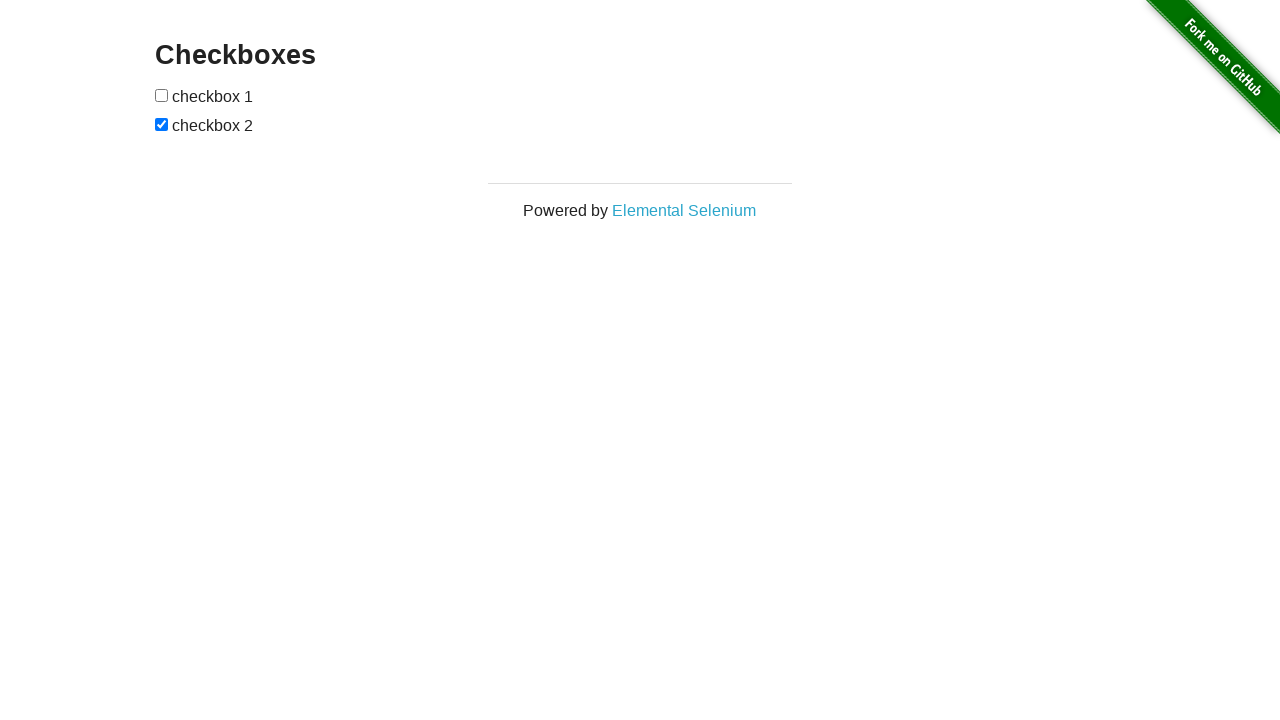

Clicked first checkbox to select it at (162, 95) on input[type='checkbox'] >> nth=0
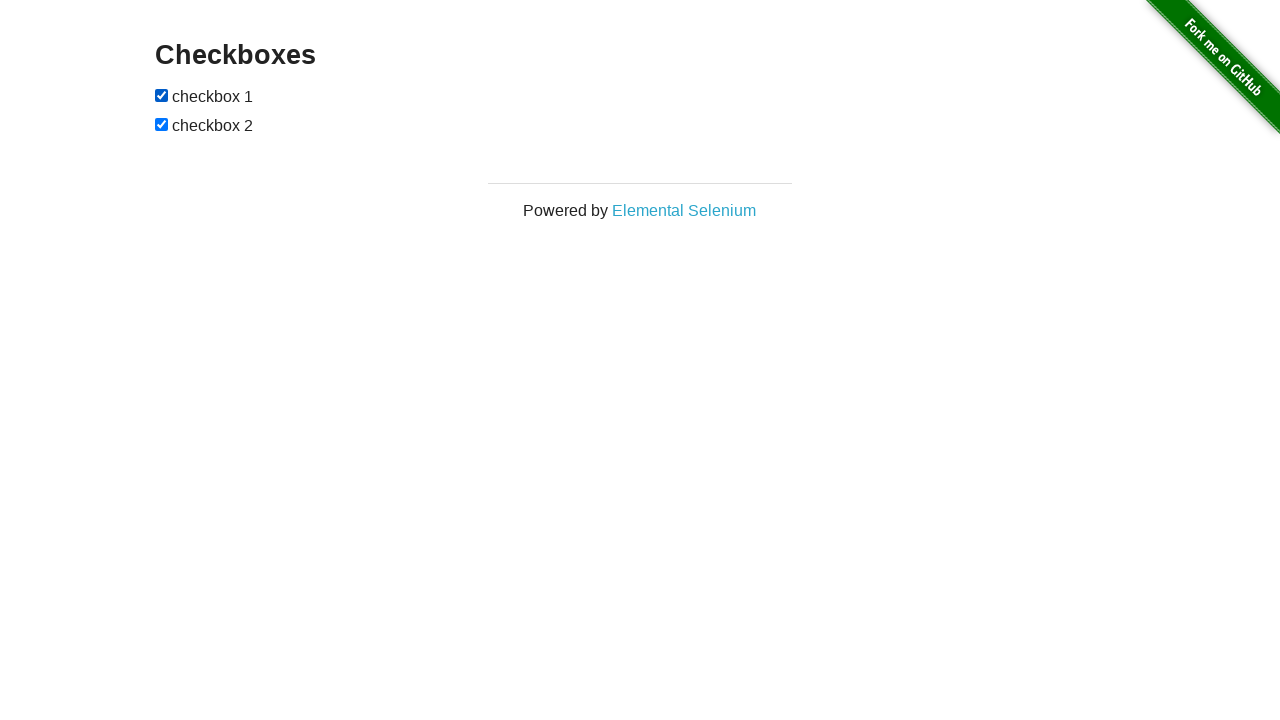

Second checkbox is already selected
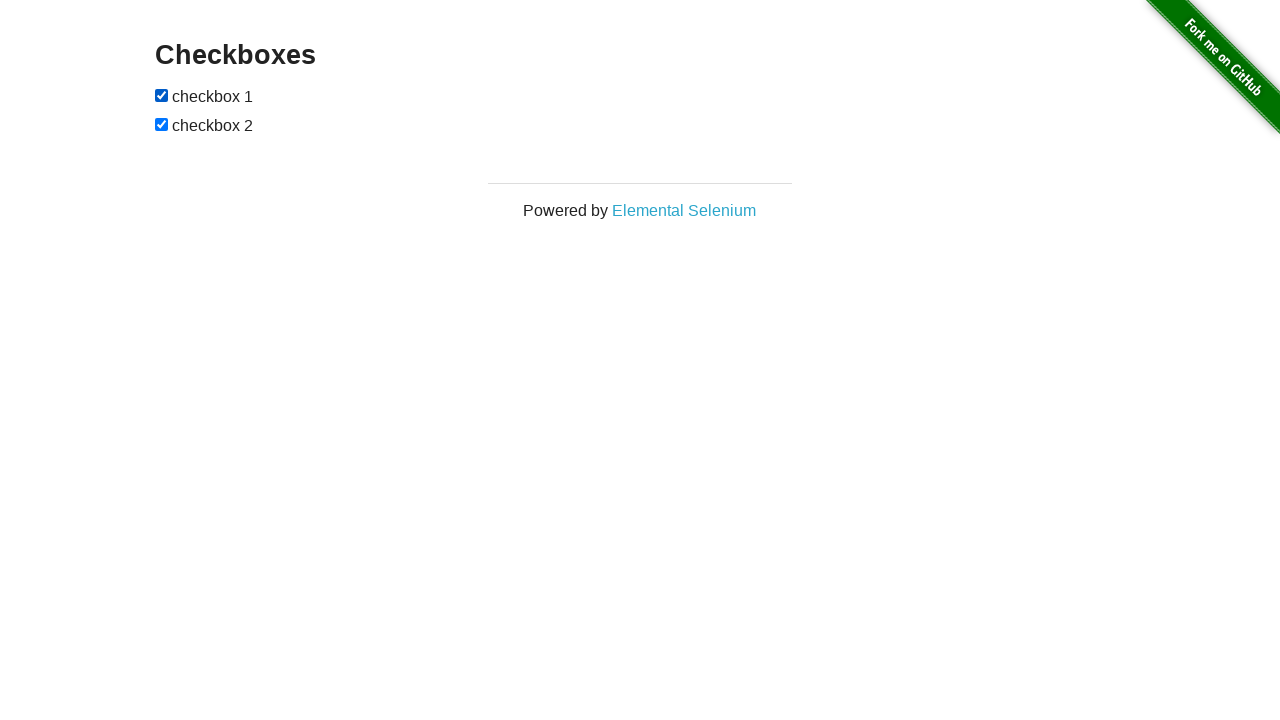

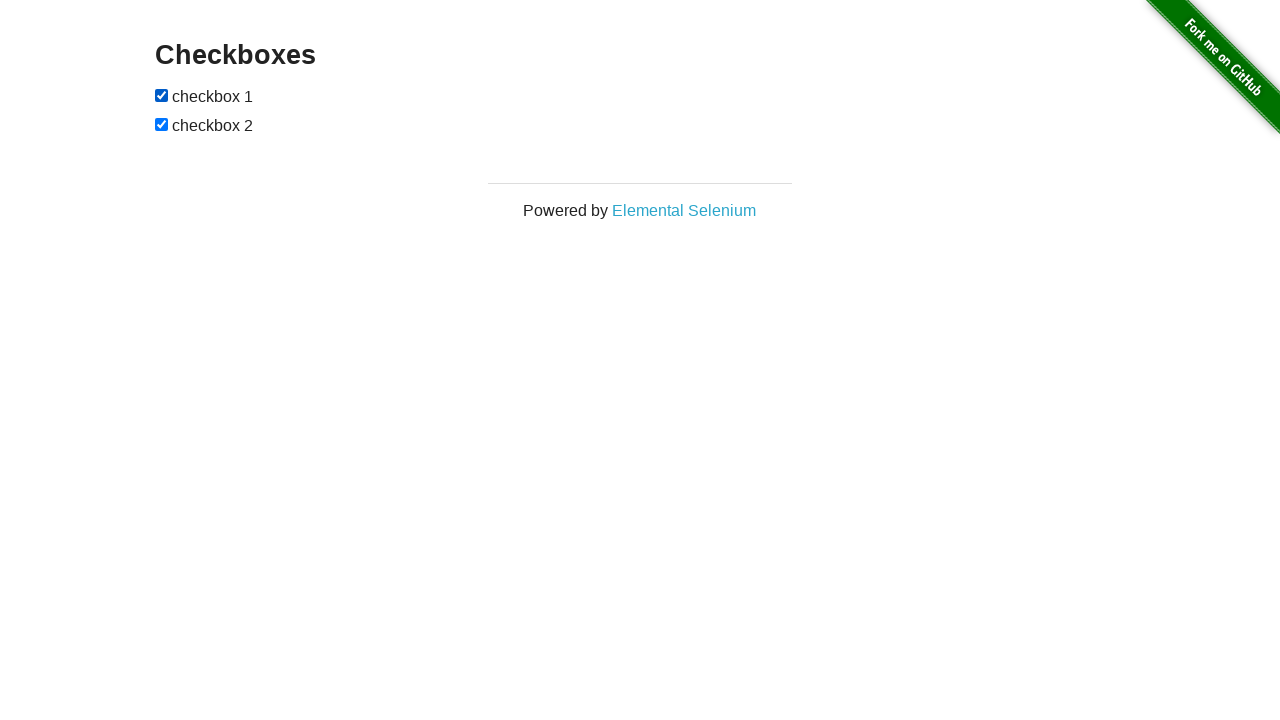